Automates filling out a UNSW (University of New South Wales) enquiry form for prospective international undergraduate students, including personal information, study details, and submitting a query.

Starting URL: http://www.enquiry.unsw.edu.au/

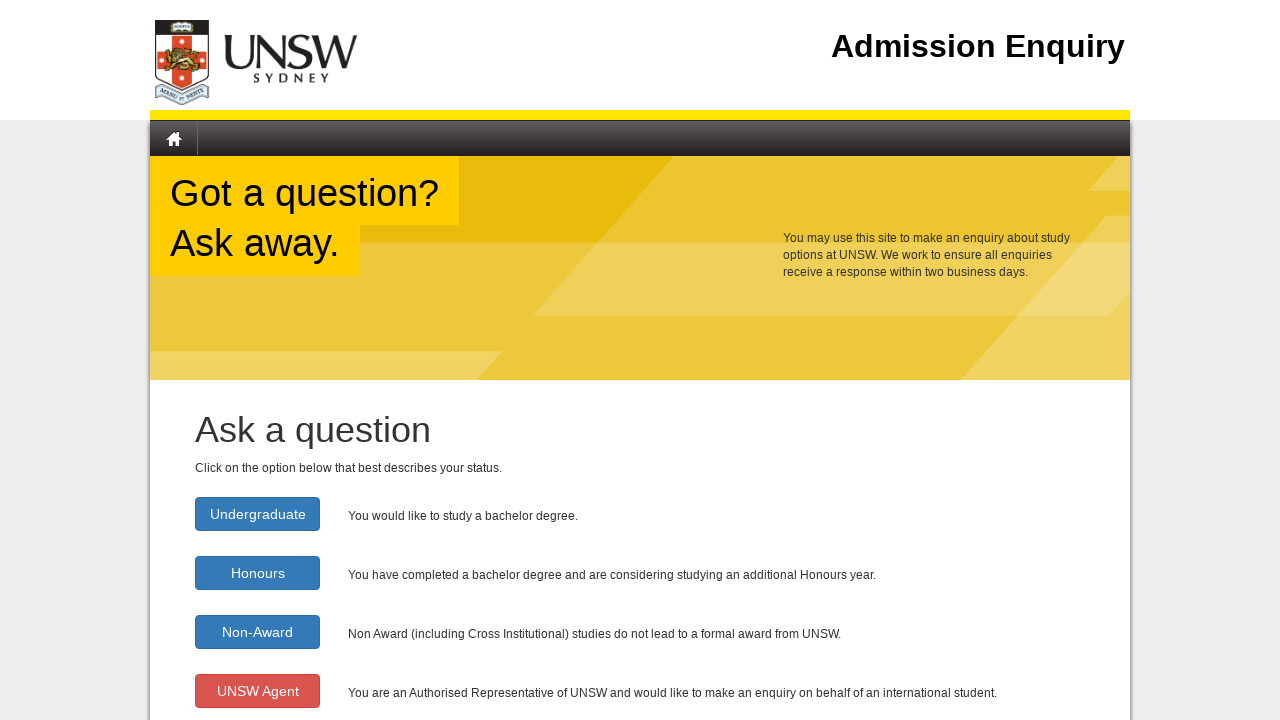

Clicked on Undergraduate study status at (258, 514) on xpath=//*[@id="decision-tree-form"]/div[2]/div[1]/div/div[1]/div[1]/label/a
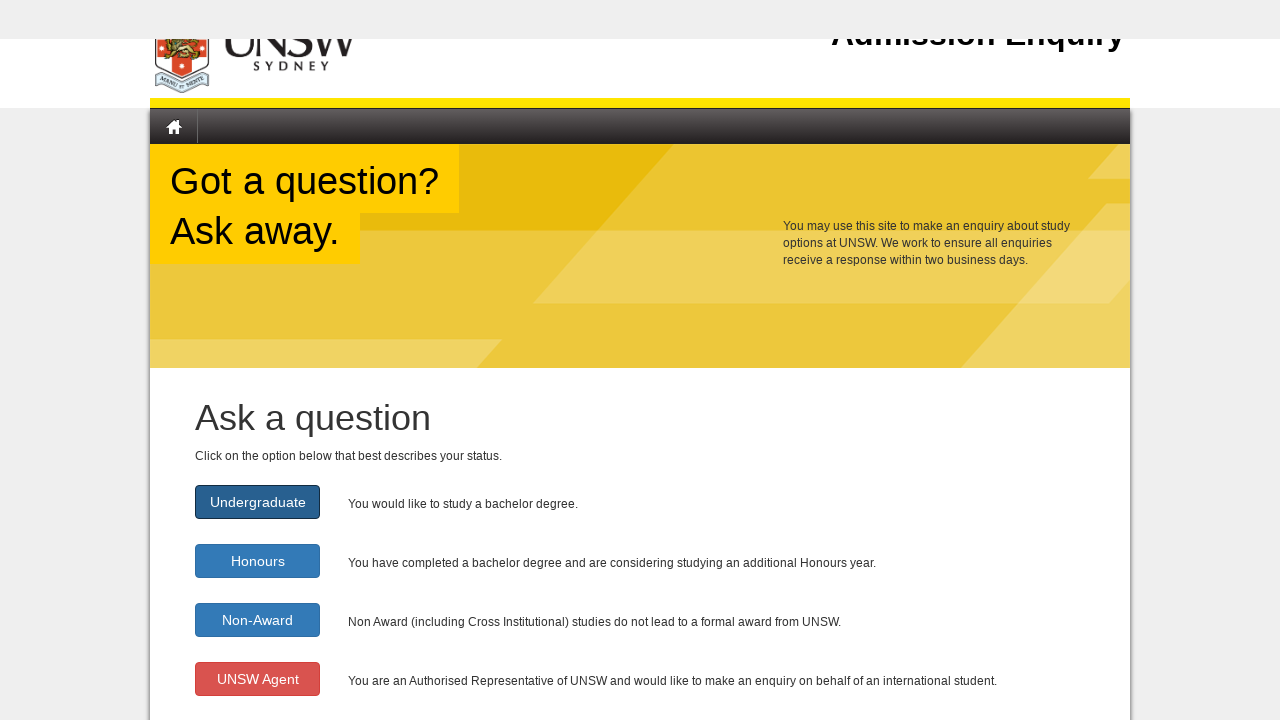

Waited 500ms for page to update after selecting Undergraduate status
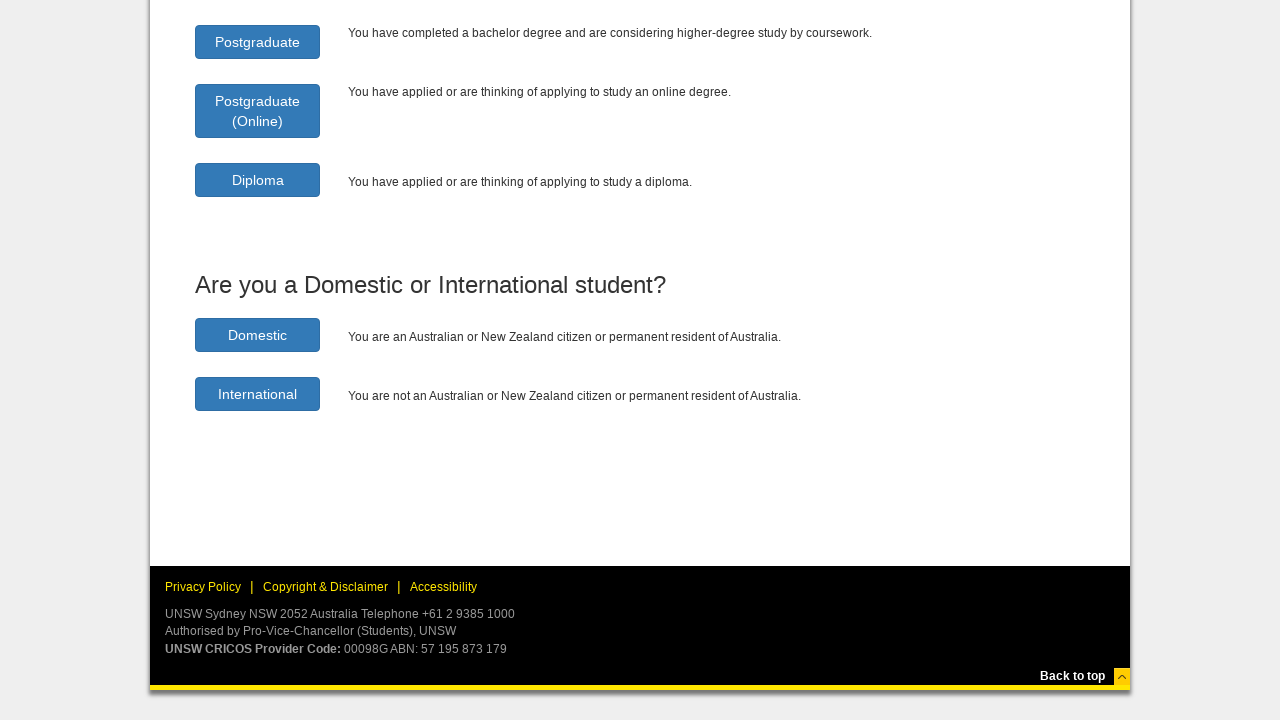

Clicked on International residential status at (258, 394) on xpath=//*[@id="conditional-menu-student"]/div[2]/div[1]/label/a
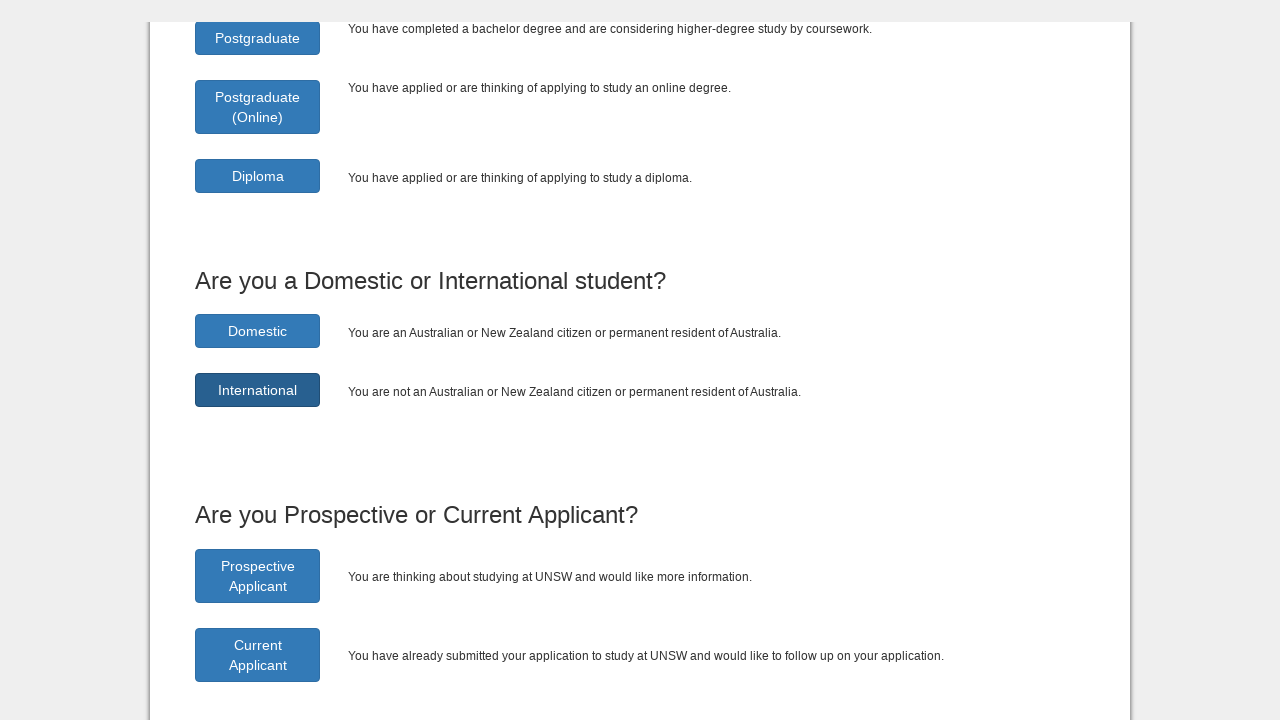

Waited 500ms for page to update after selecting International status
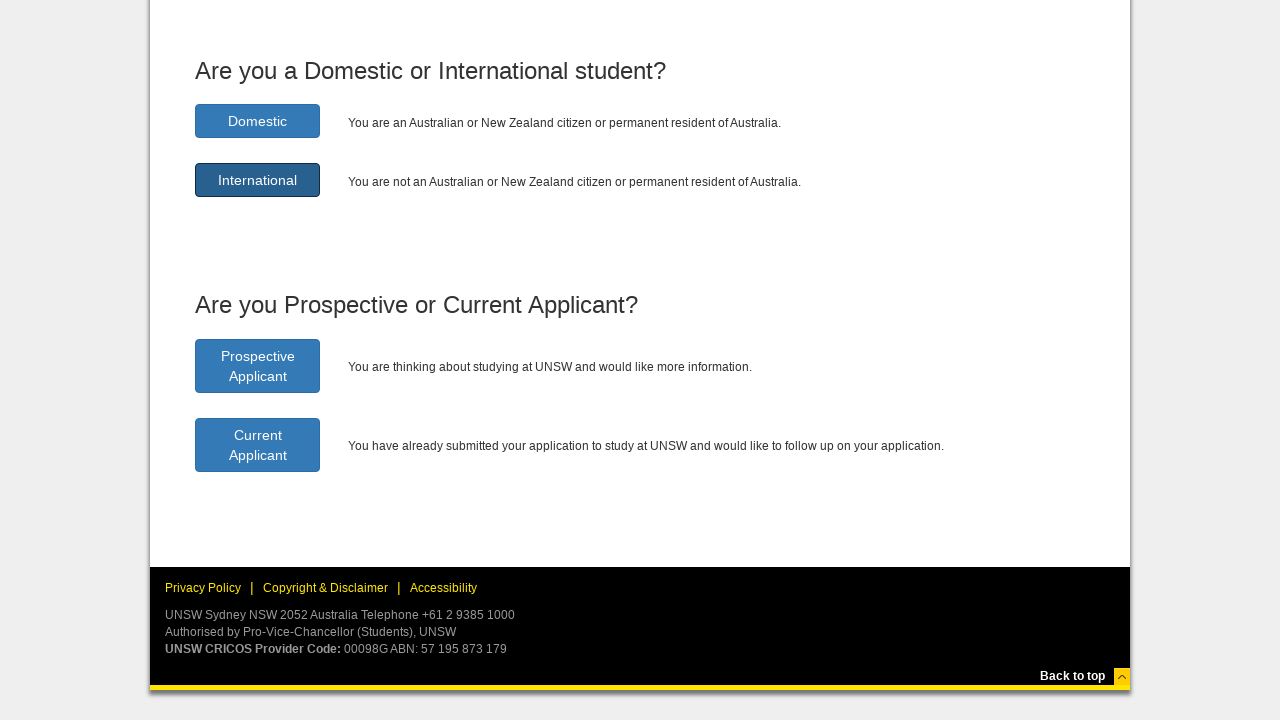

Clicked on Current Applicant status at (258, 445) on xpath=//*[@id="conditional-menu-prospective-current-intl"]/div[2]/div[1]/label/a
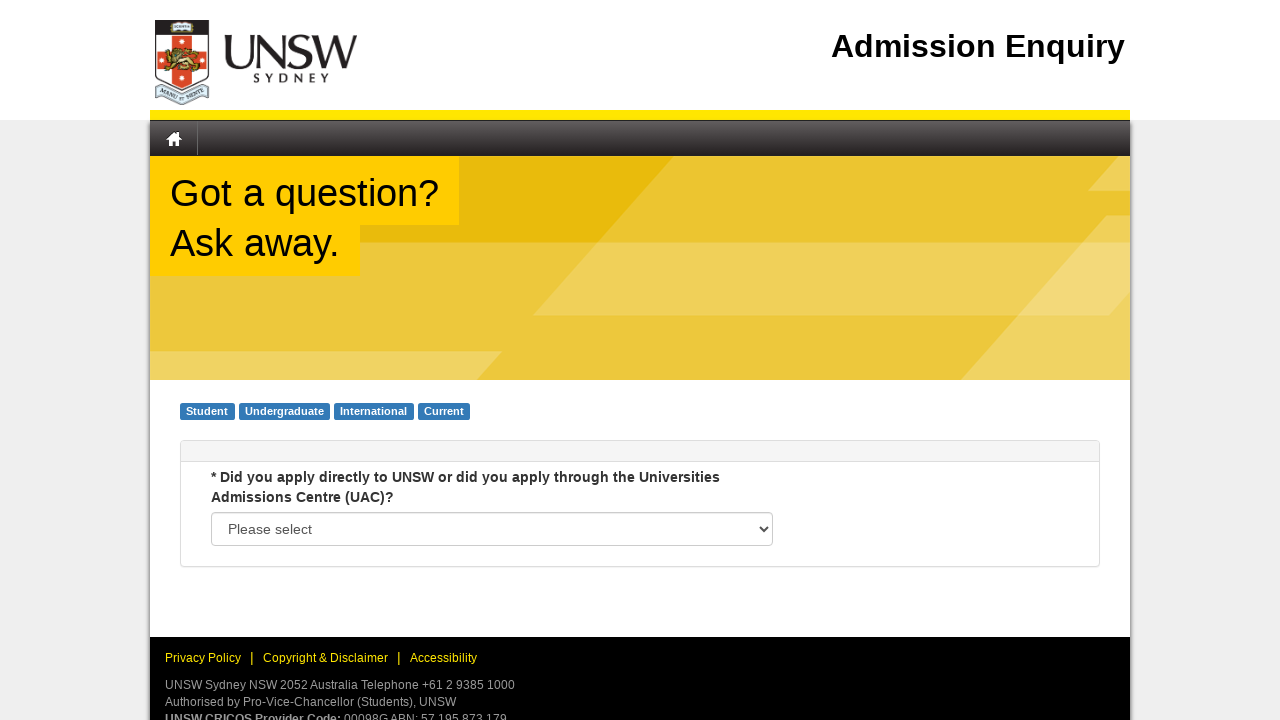

Selected application method from dropdown (index 2) on //*[@id="enquiryForm_directoruac"]
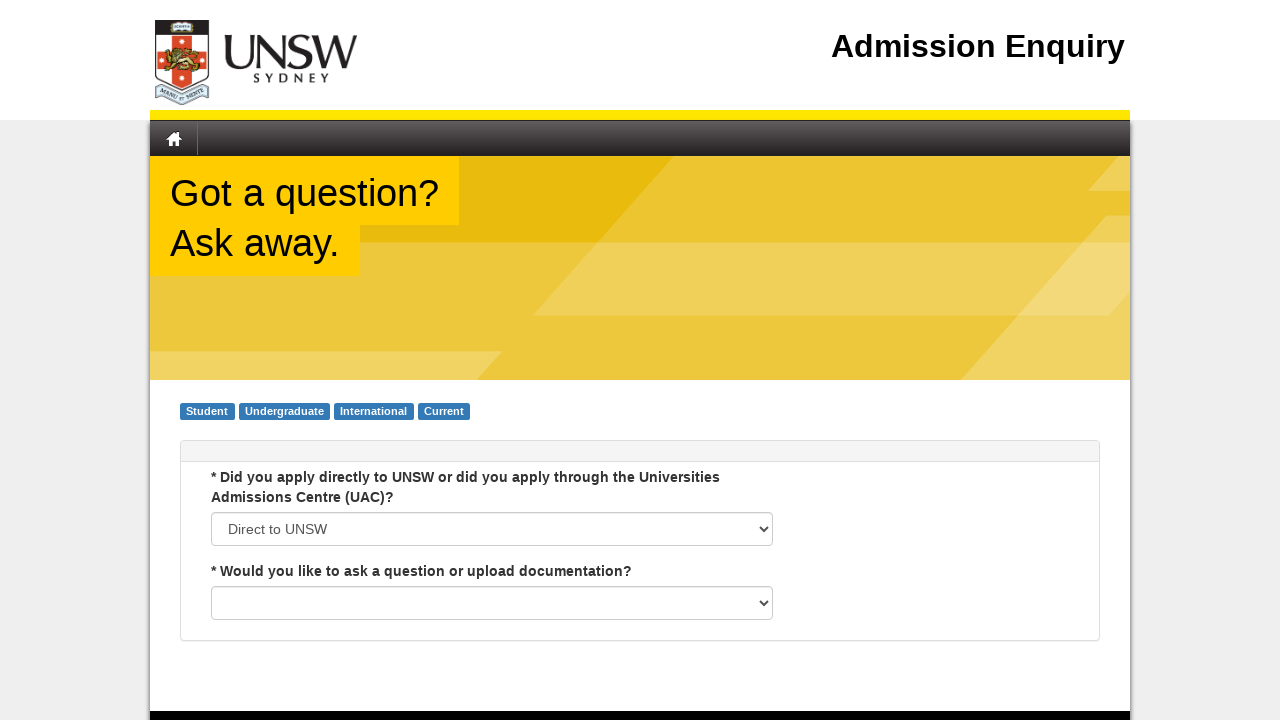

Selected 'Ask a question' option from dropdown (index 2) on #enquiryForm_askorattach
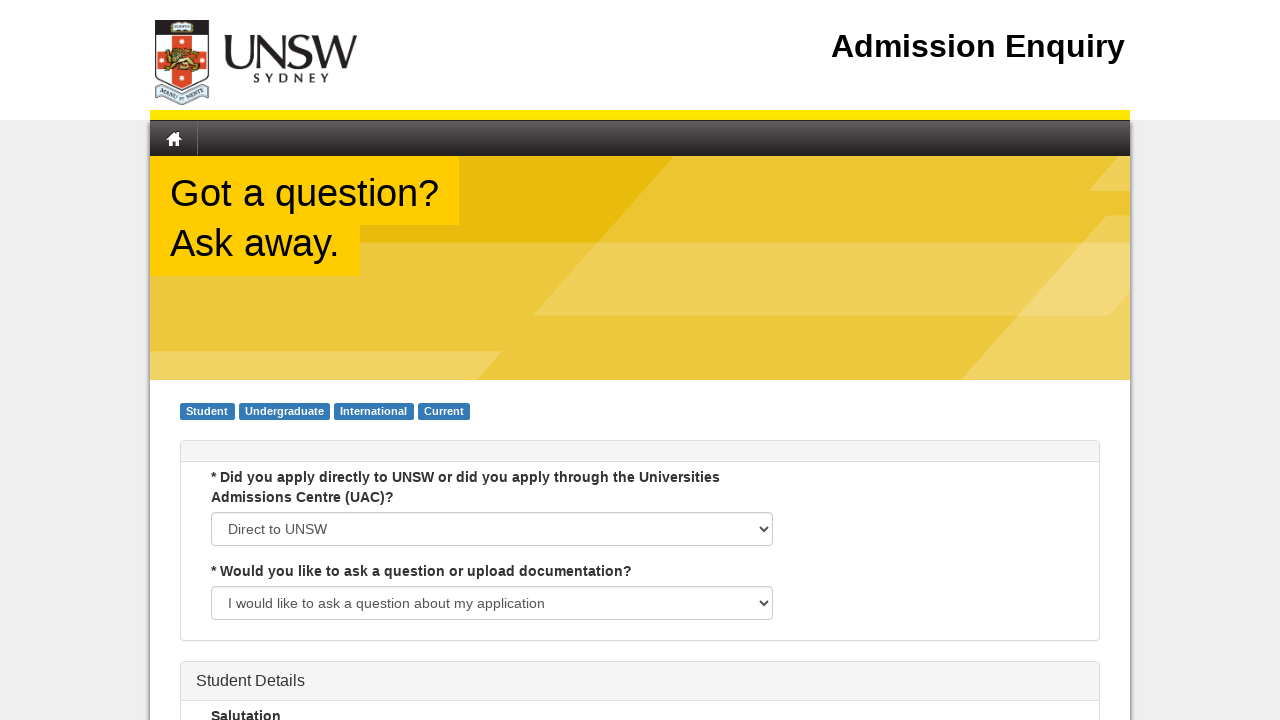

Filled in first name as 'Sarah' on #enquiryForm_studentfirstname
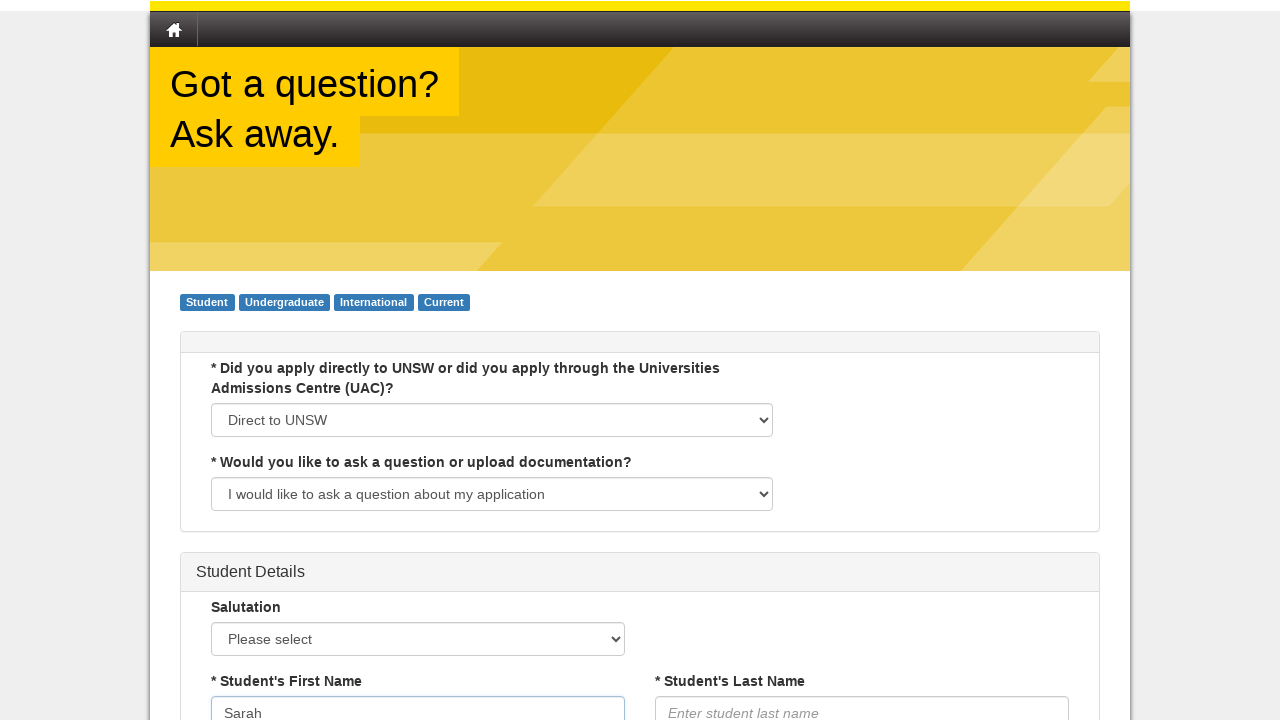

Filled in last name as 'Thompson' on #enquiryForm_studentlastname
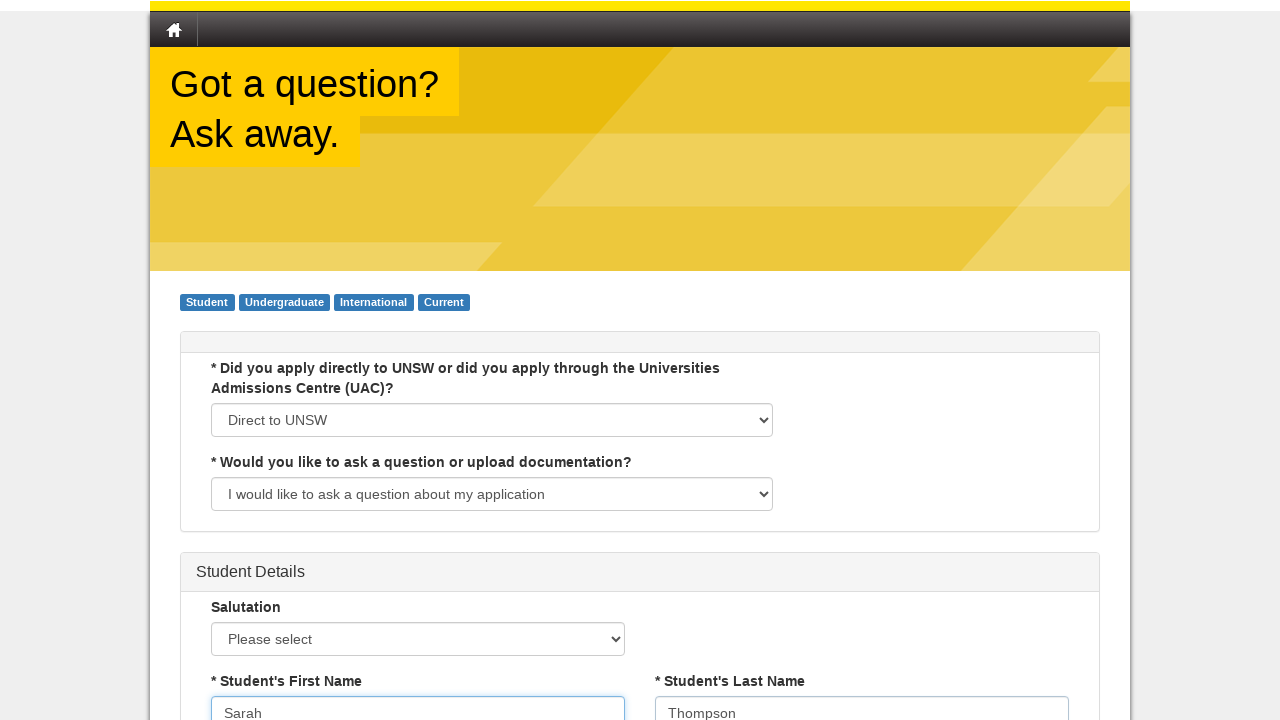

Clicked on date of birth field to open date picker at (418, 361) on xpath=//*[@id="enquiryForm_studentdob"]
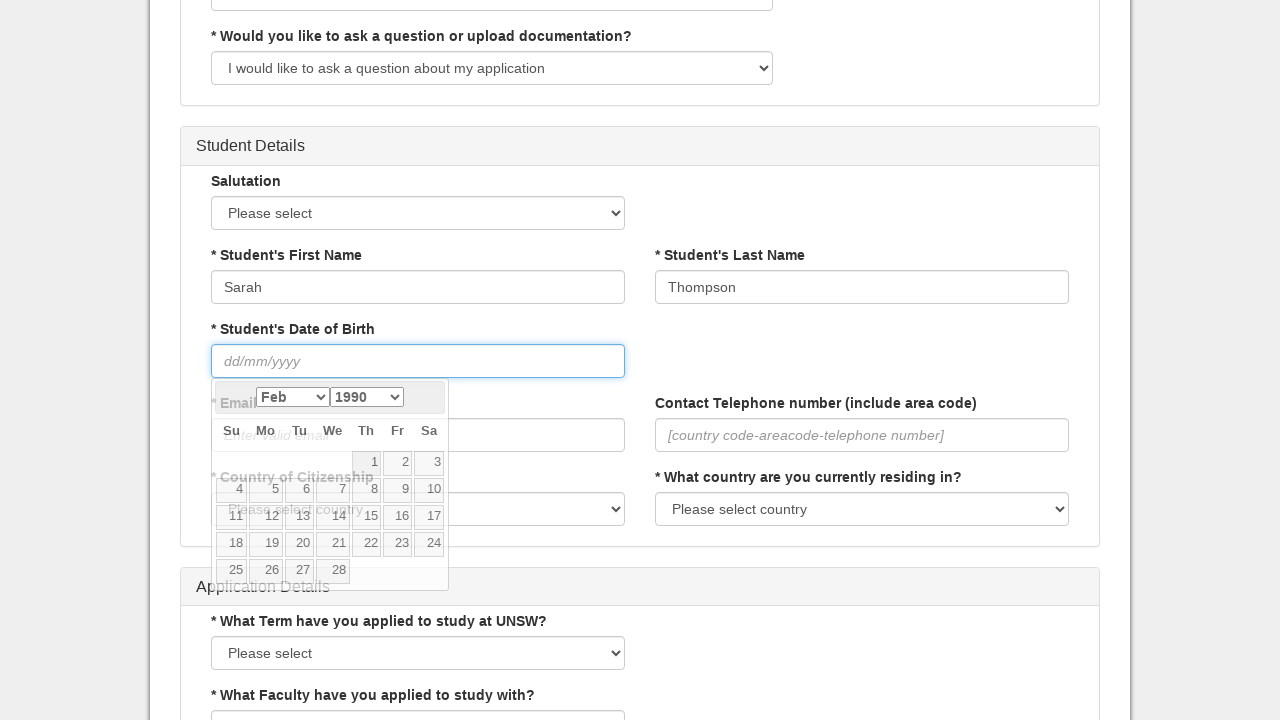

Selected birth year 2002 from date picker on //*[@id="ui-datepicker-div"]/div/div/select[2]
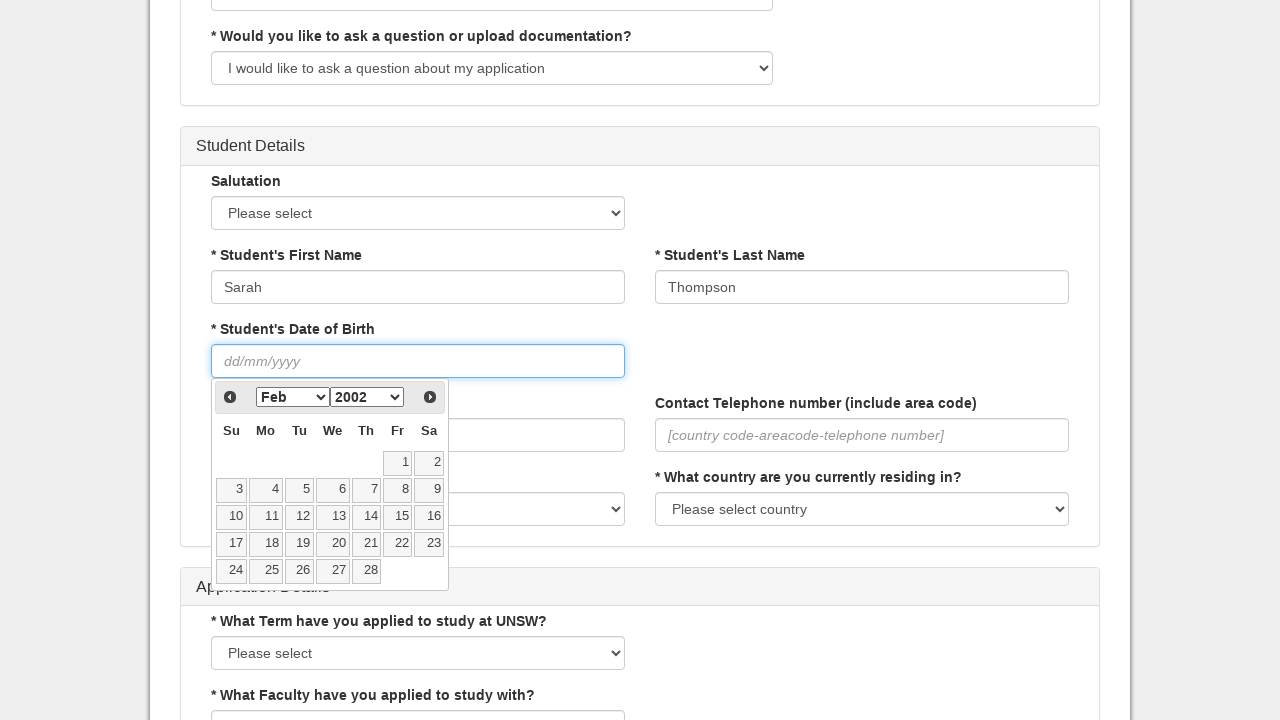

Selected birth month May from date picker on //*[@id="ui-datepicker-div"]/div/div/select[1]
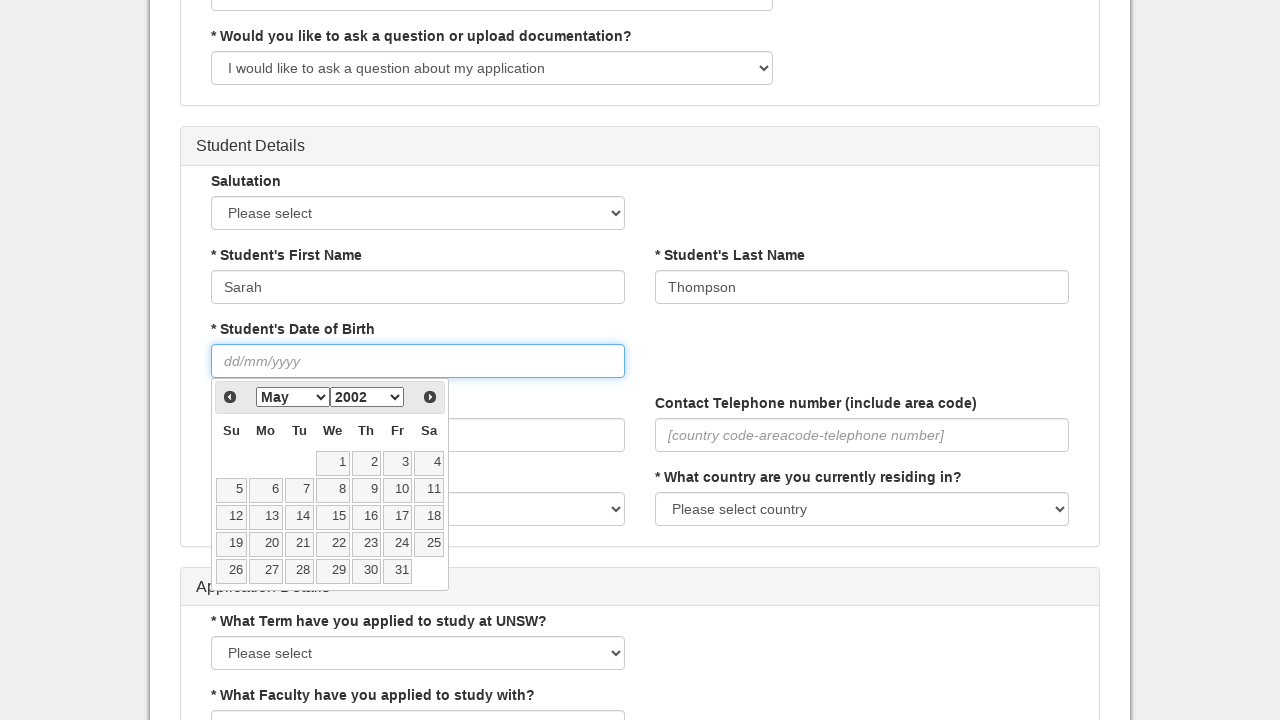

Selected birth date 15th from date picker at (333, 517) on .ui-state-default[data-date="15"]
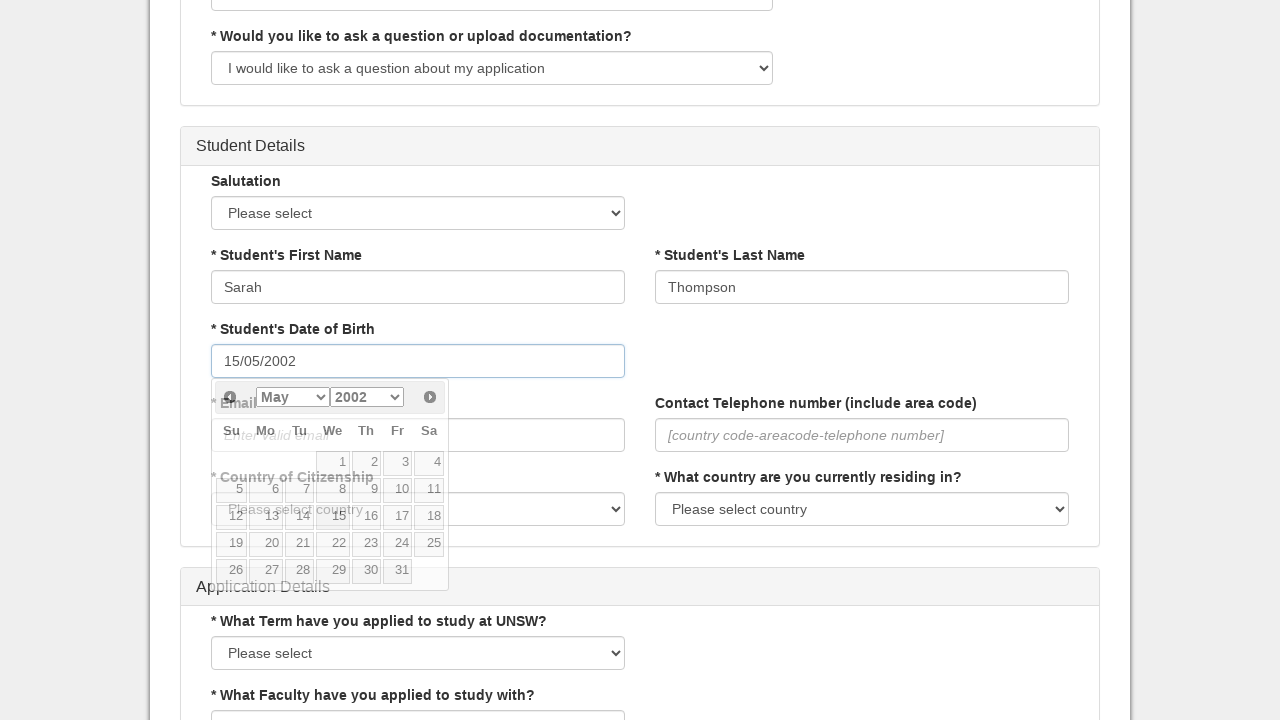

Filled in email as 'sarah.thompson@email.com' on #enquiryForm_studentemail
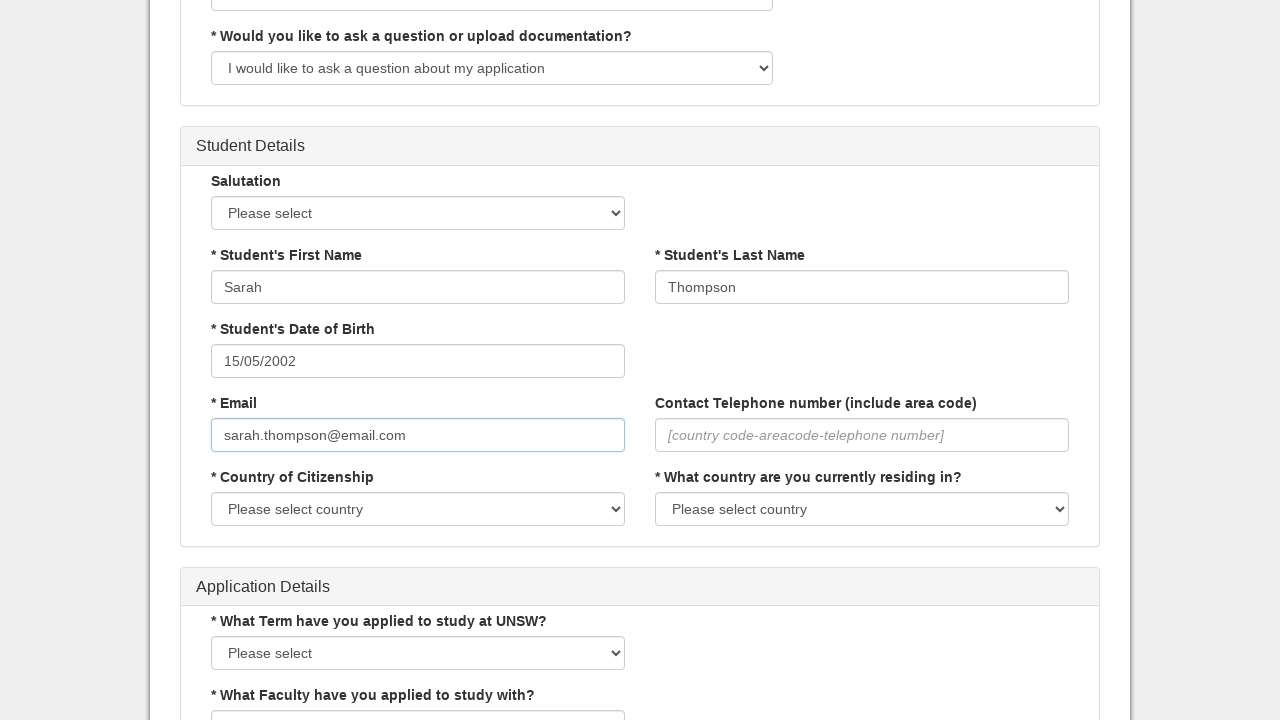

Selected citizenship country as Canada on #enquiryForm_citizenshipcountry
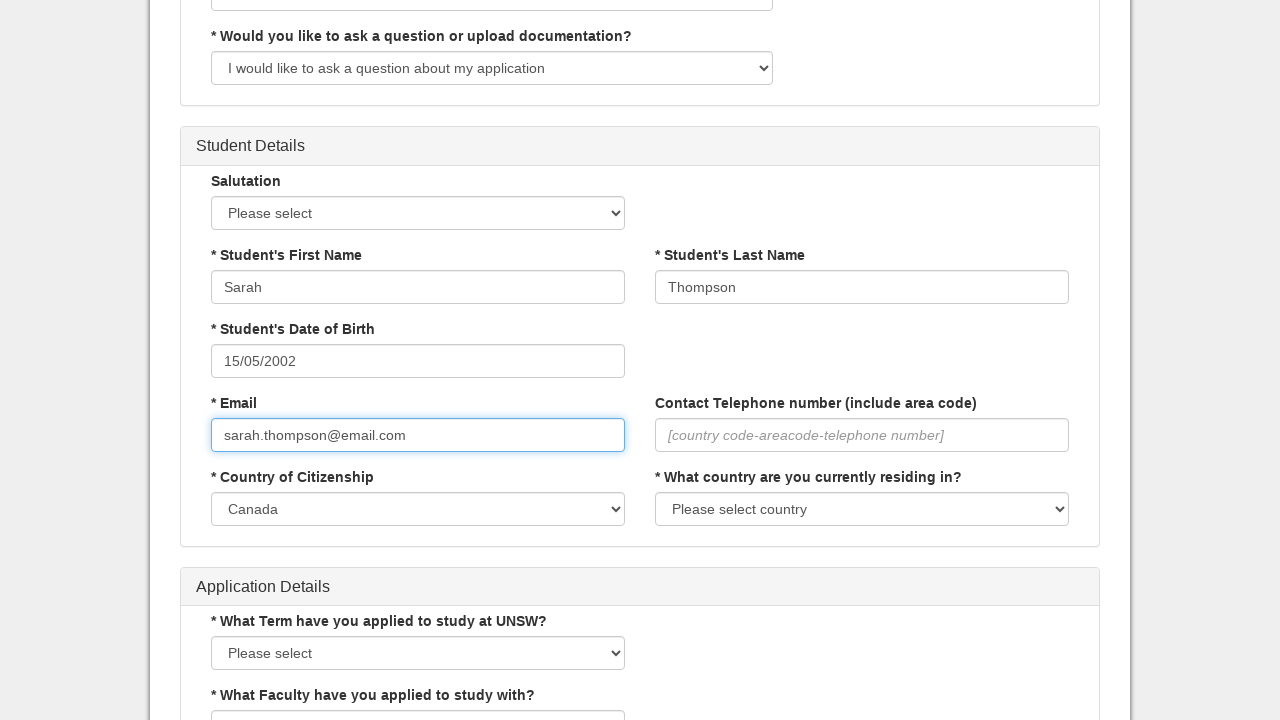

Selected country of residence as Canada on #enquiryForm_residencycountry
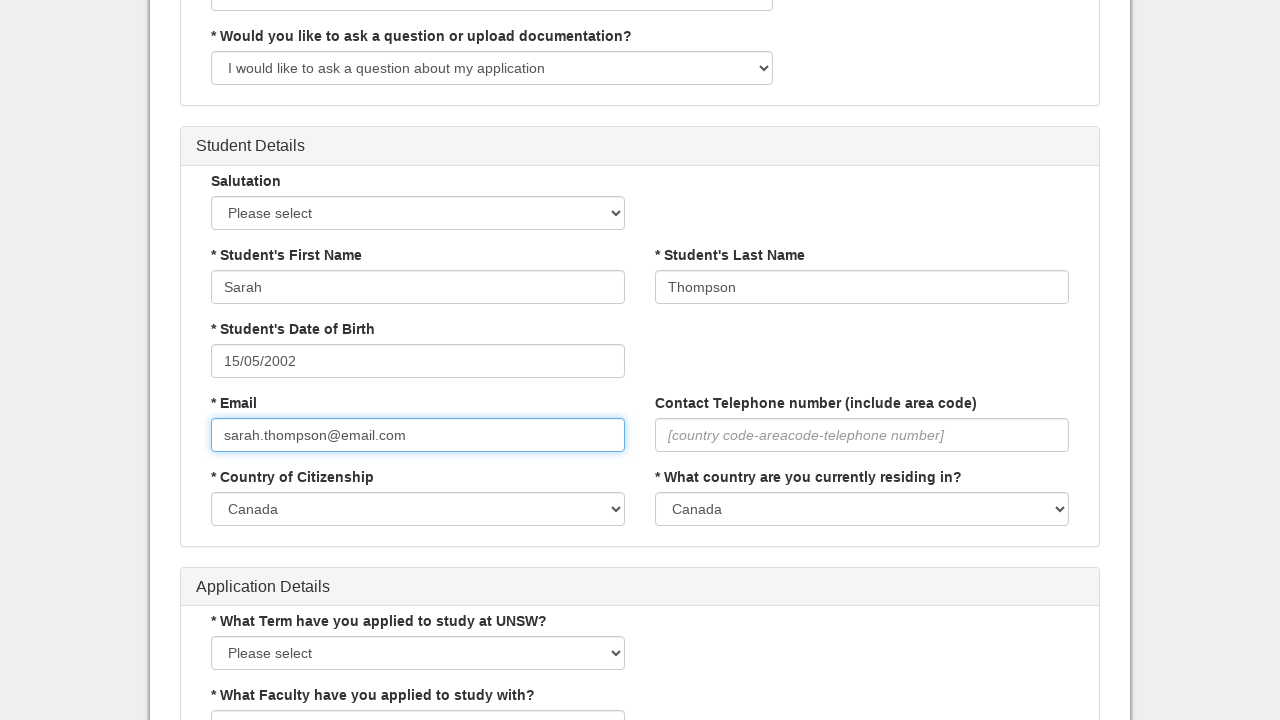

Selected term of admission as Term 1 2025 (February) on #enquiryForm_commencesemester
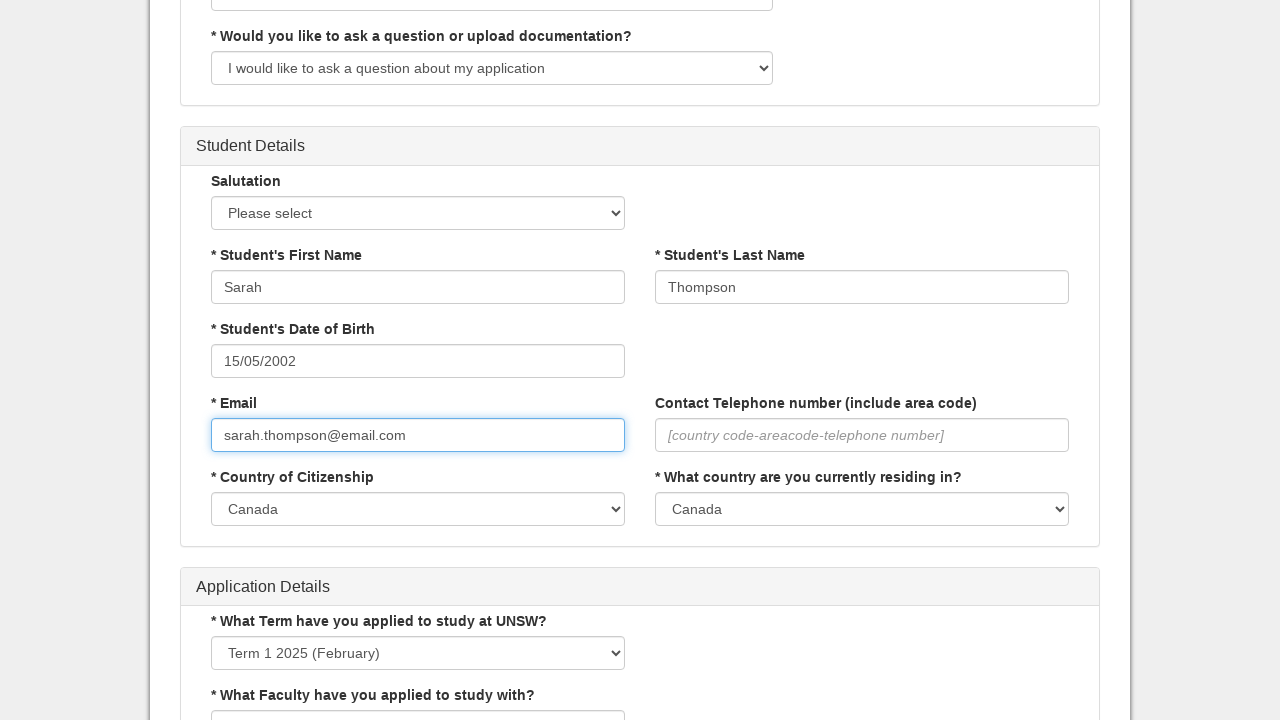

Selected faculty as Engineering on #enquiryForm_faculty
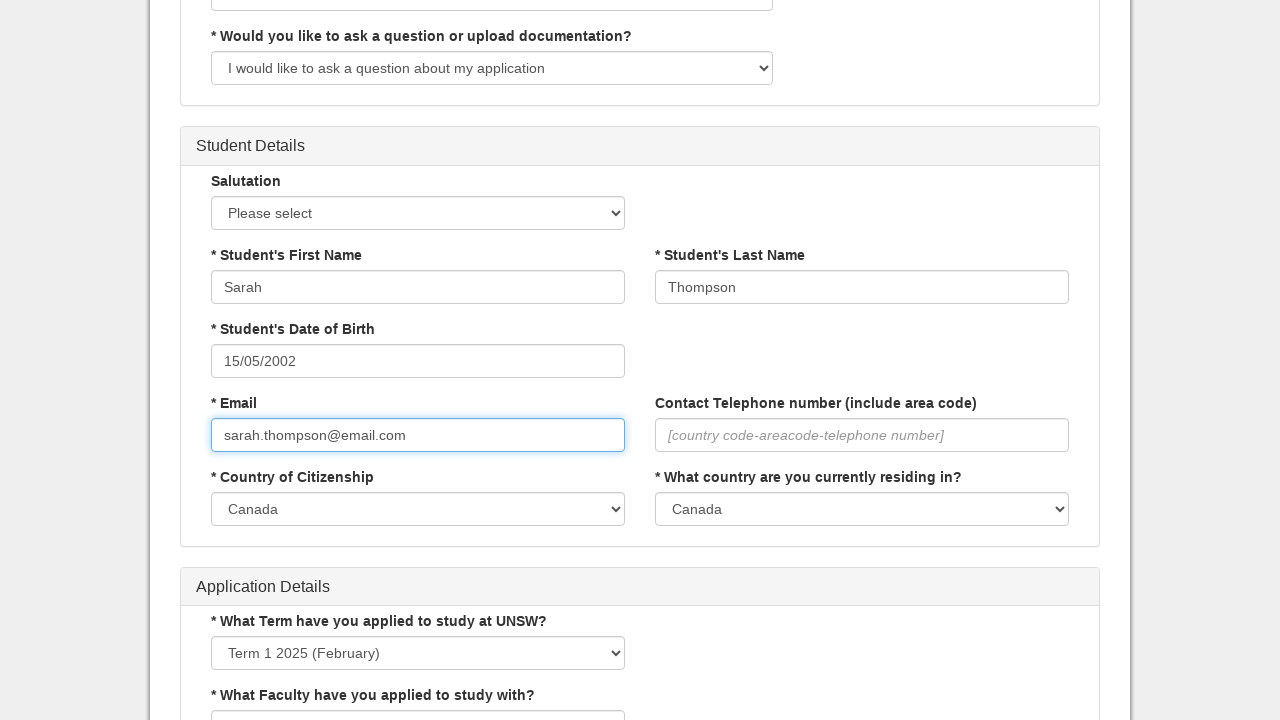

Waited 500ms for programme dropdown to update based on faculty selection
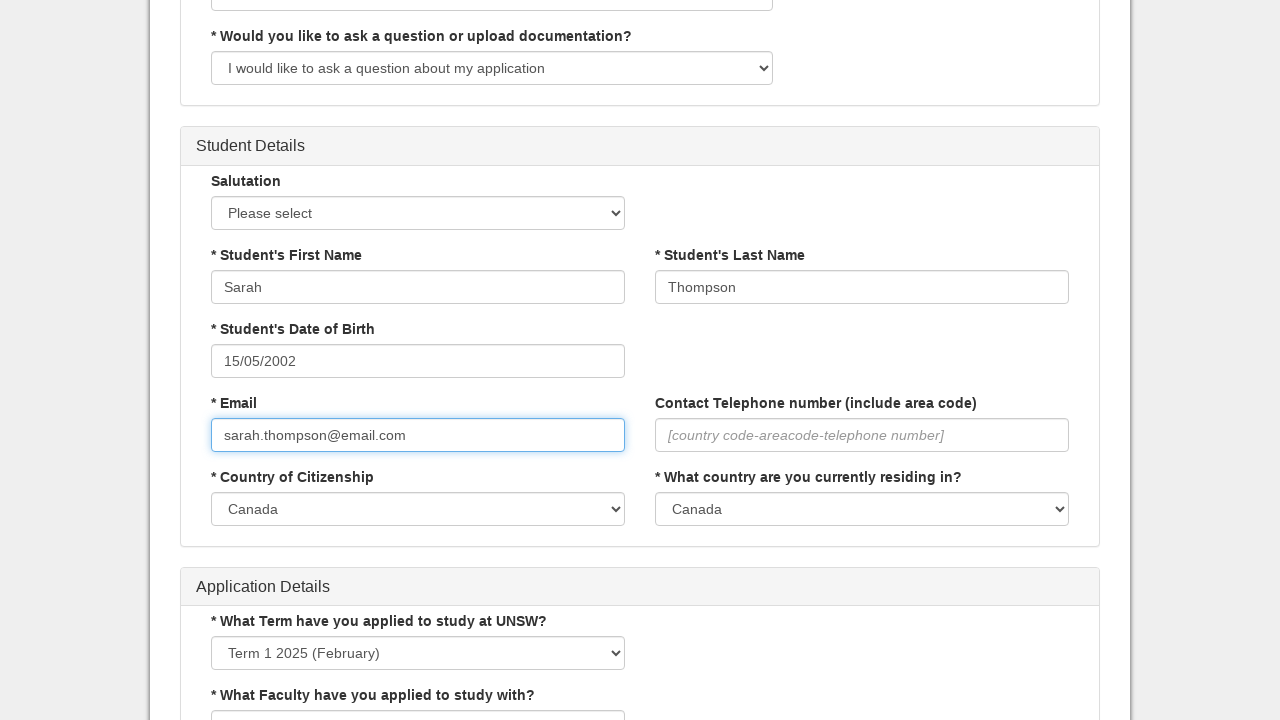

Selected programme as 3707 - Engineering (Honours) on #enquiryForm_program
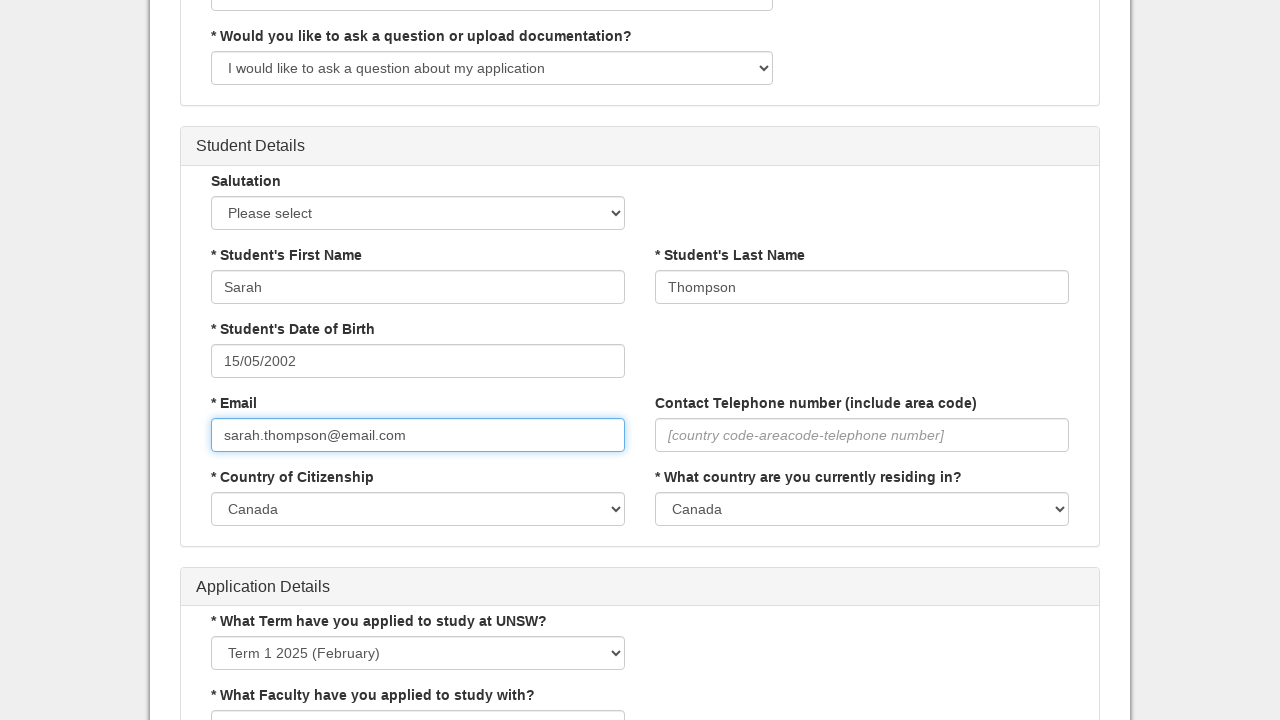

Filled in student ID as '9876543' on #enquiryForm_unswid
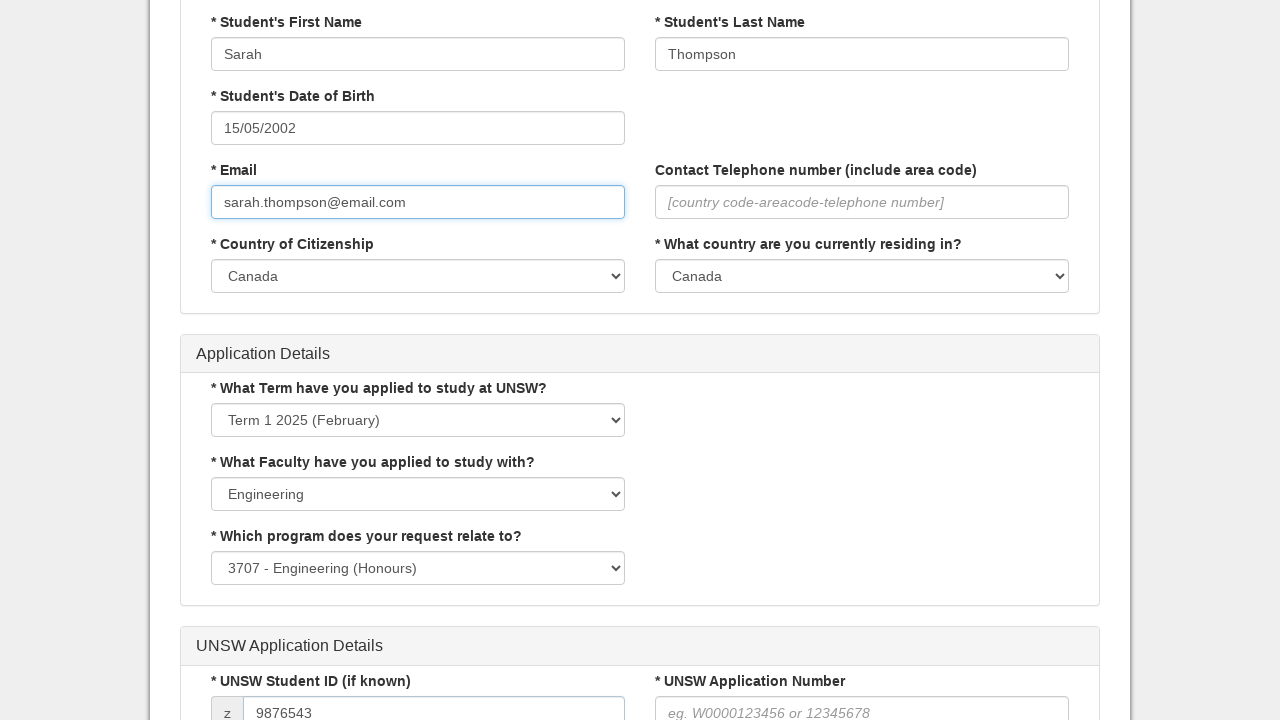

Filled in application number as '87654321' on #enquiryForm_unswappnum
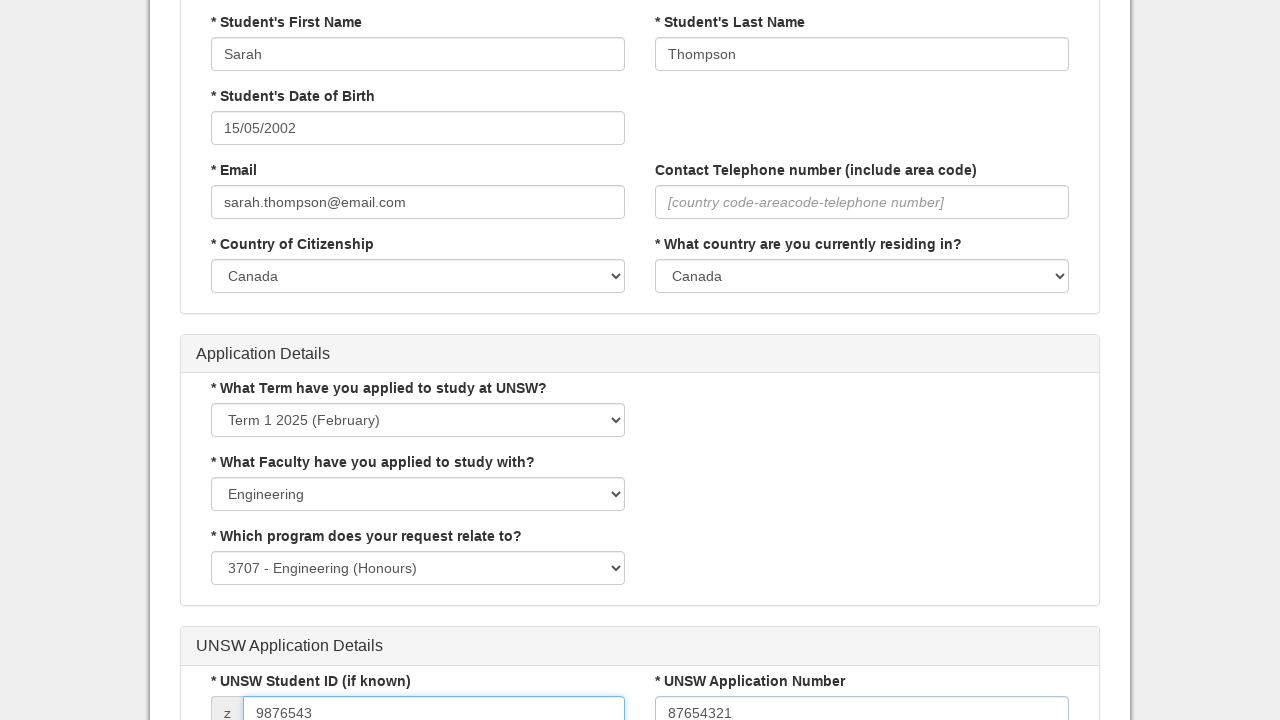

Selected application status as Conditional Offer Letter received on #enquiryForm_appstatus
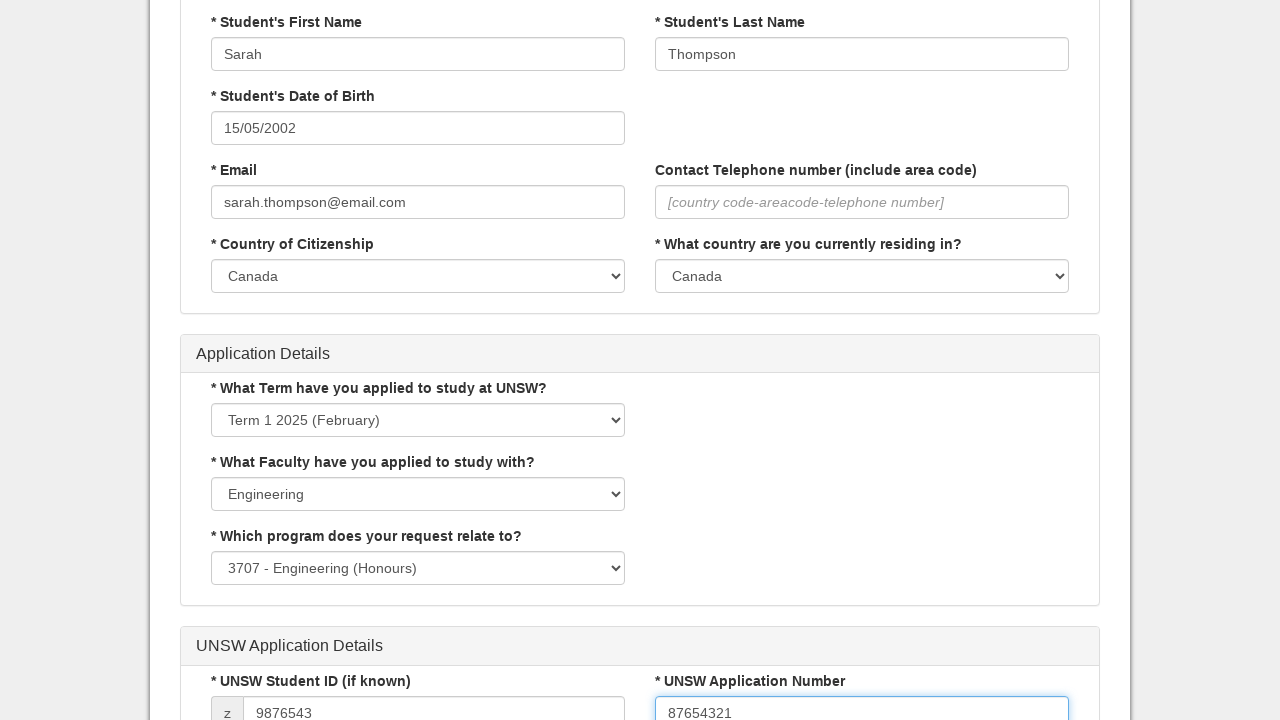

Selected enquiry type as Other on #enquiryForm_enquirytype
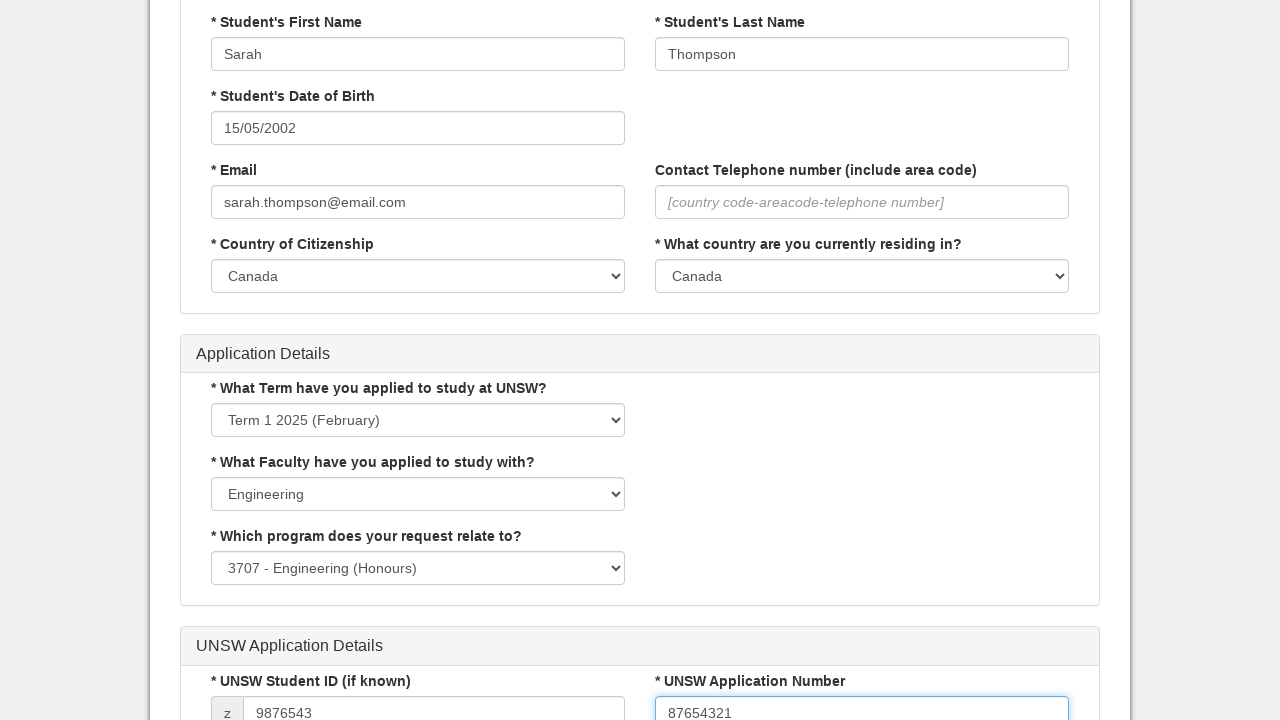

Filled in enquiry content about accommodation options for international students on #enquiryForm_enquirycontent
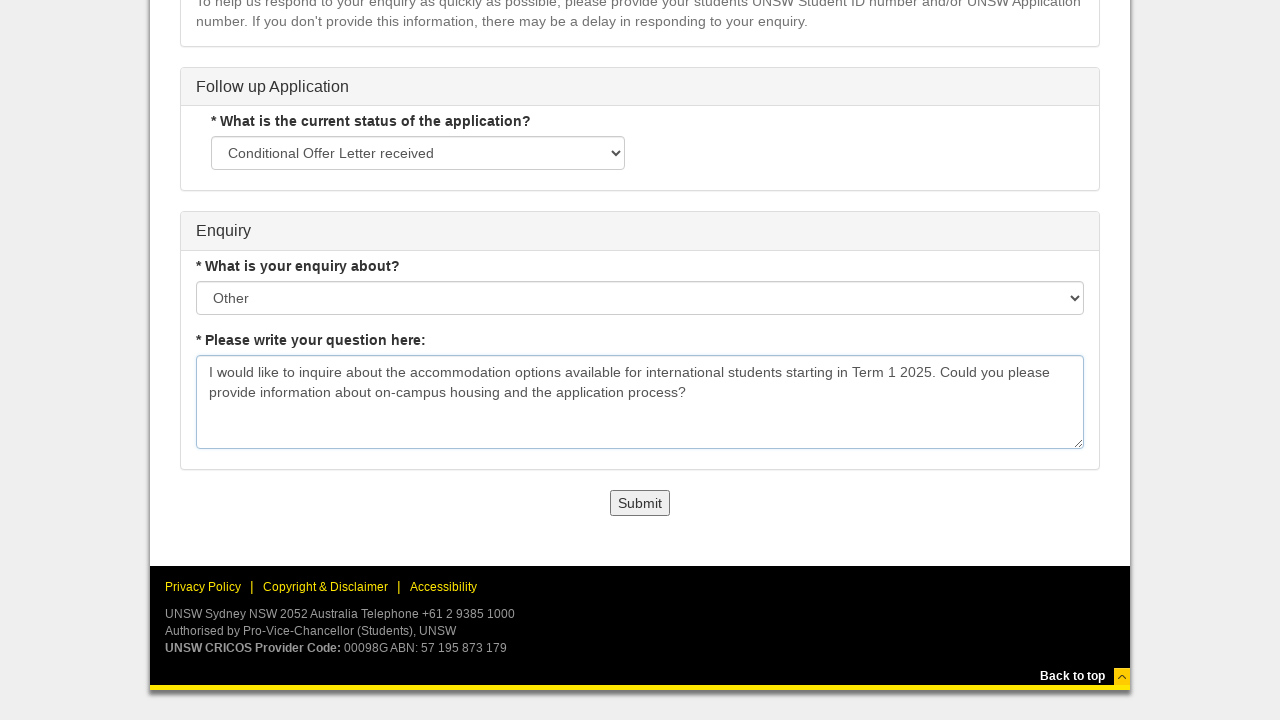

Submit button is ready and visible
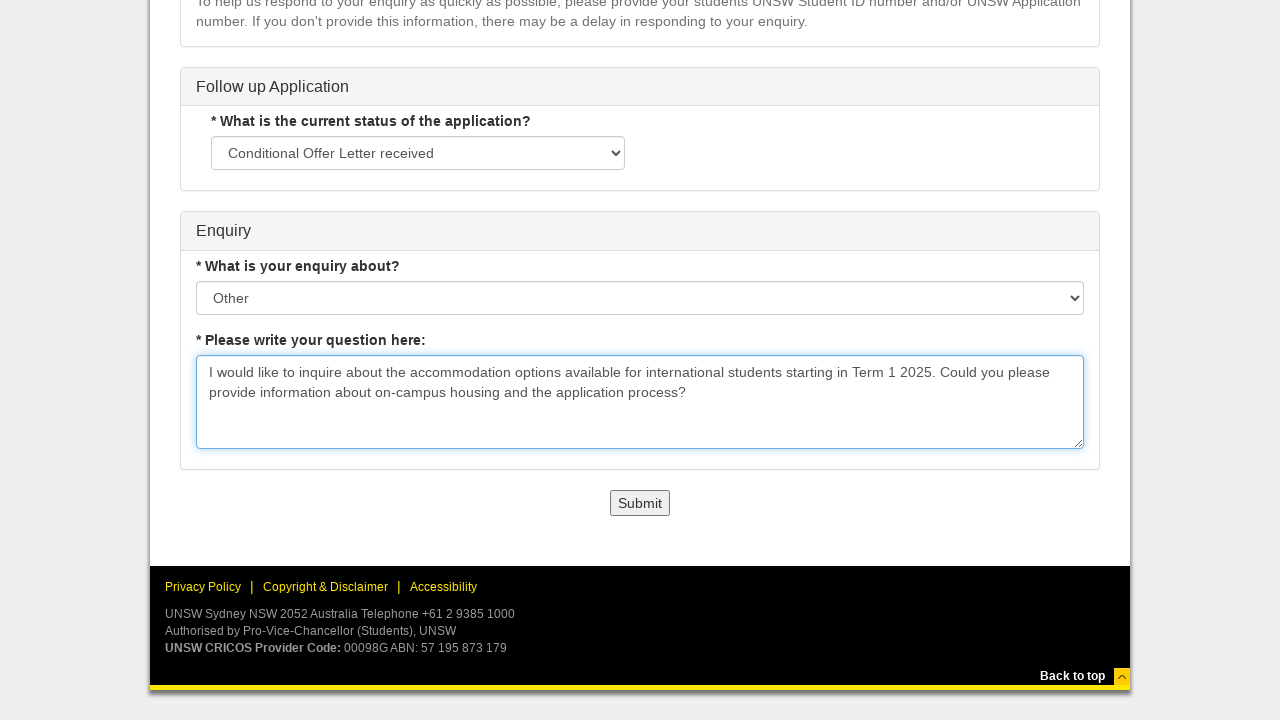

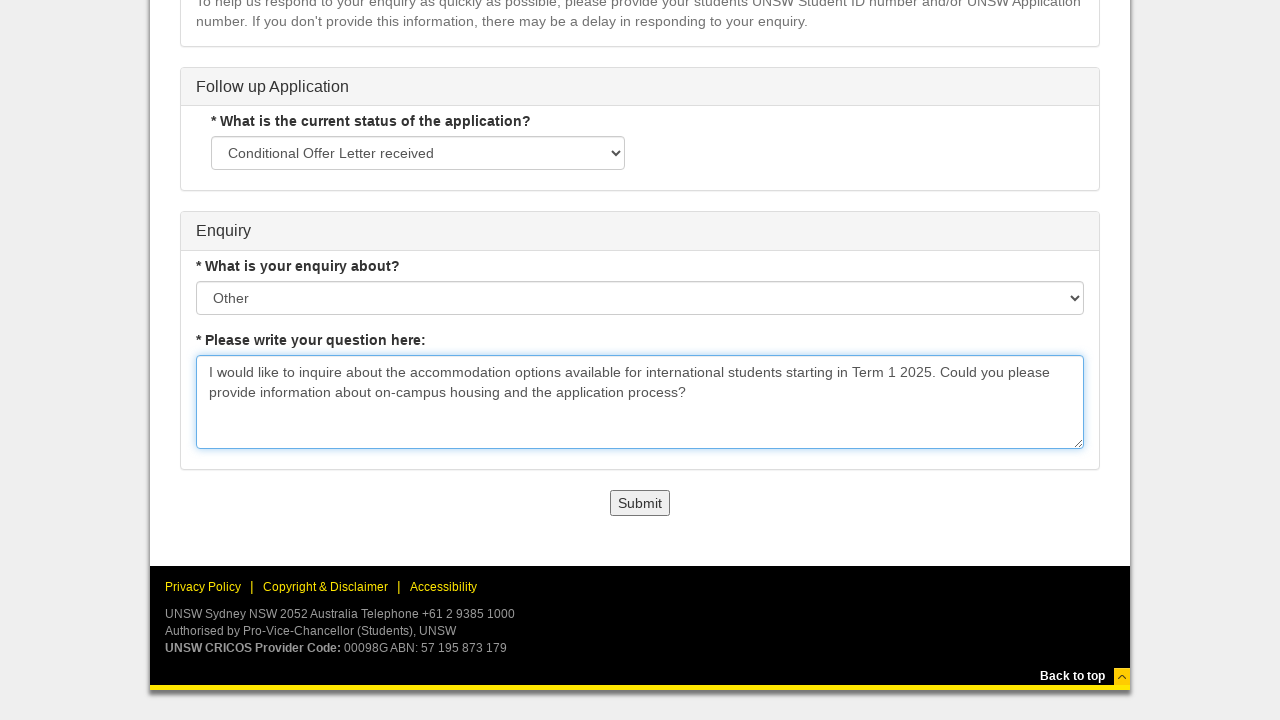